Tests a simple form by entering two numbers in sum input fields, clicking the calculate button, and verifying the result is displayed.

Starting URL: https://www.lambdatest.com/selenium-playground/simple-form-demo

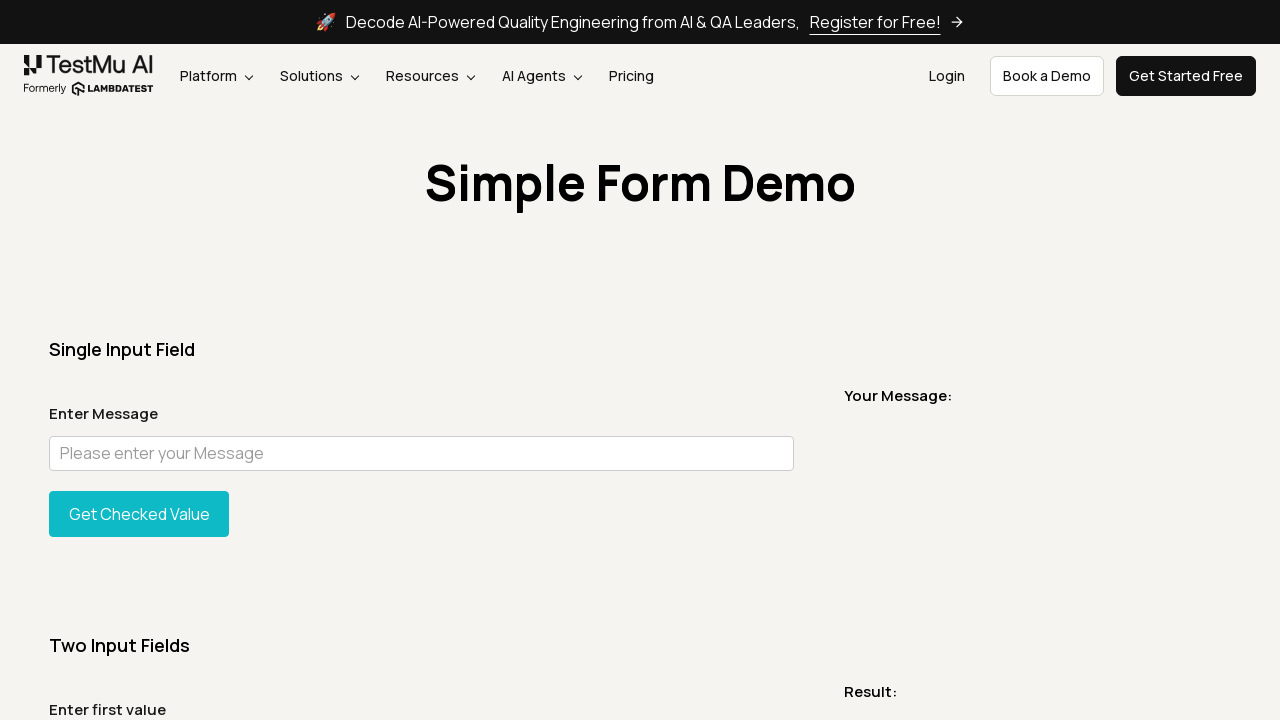

Entered '2' in the first sum input field on #sum1
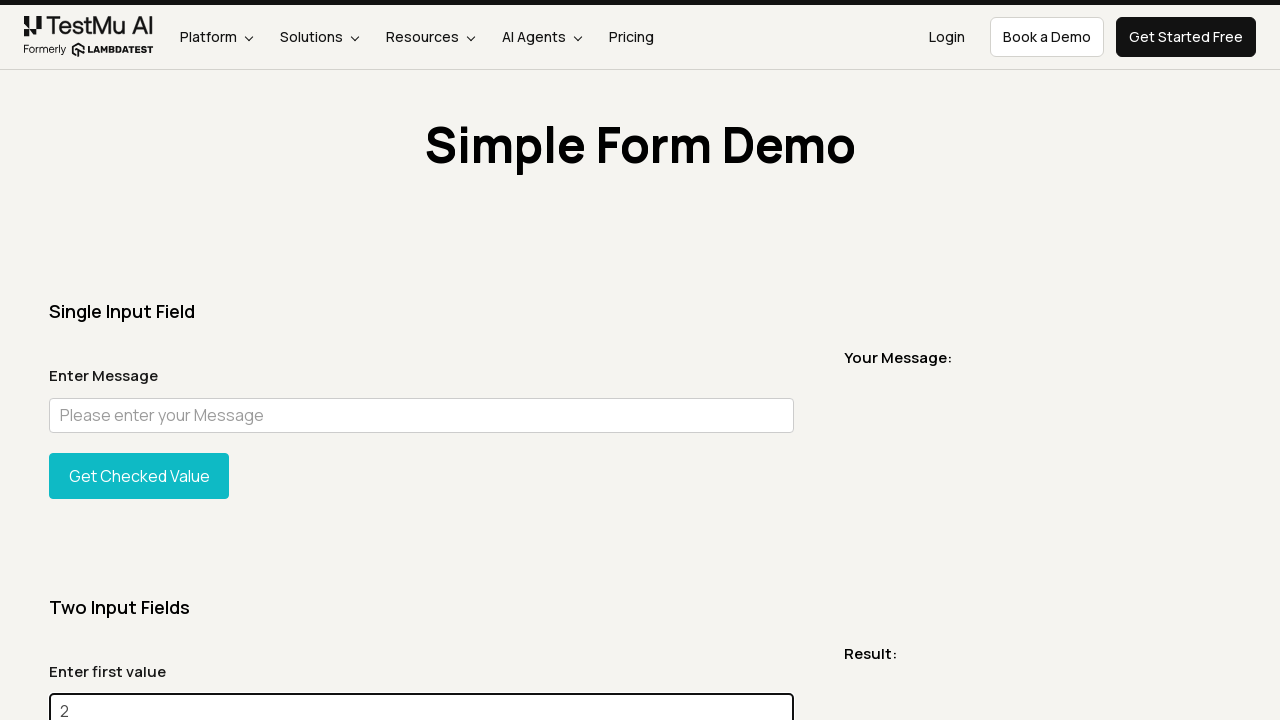

Entered '5' in the second sum input field on #sum2
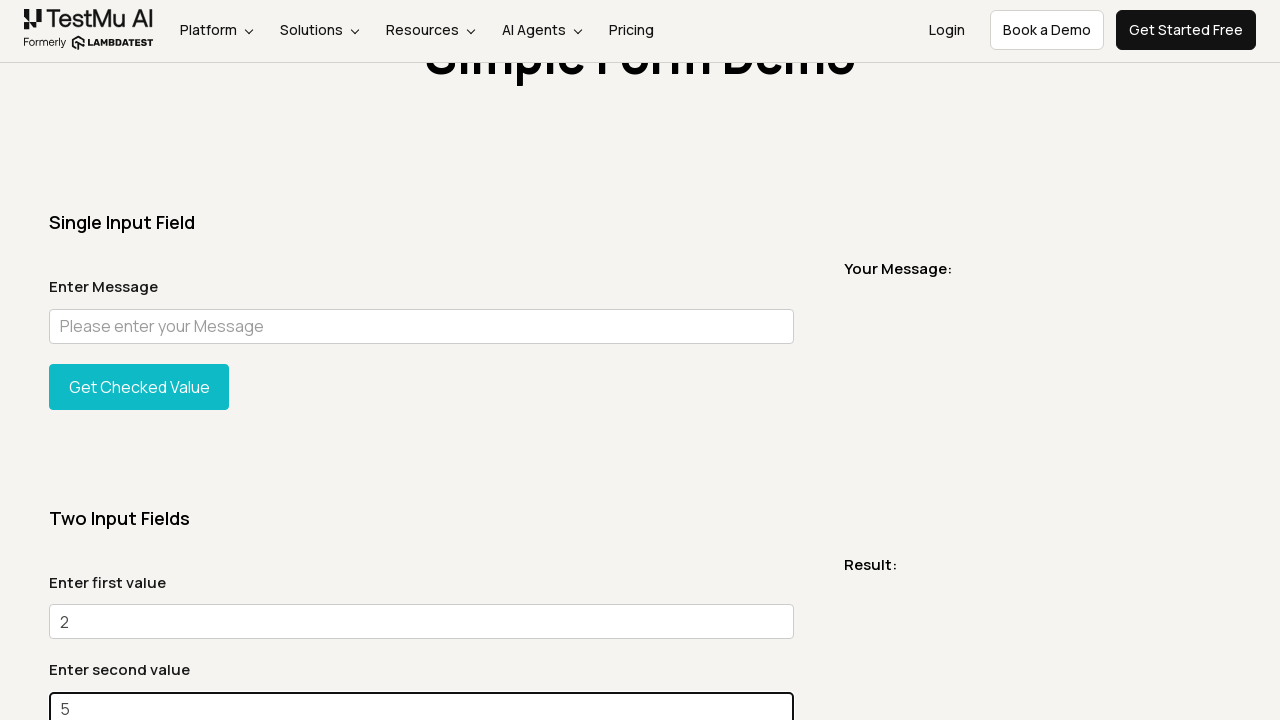

Clicked the Calculate button at (139, 360) on xpath=//*[@id='gettotal']/button
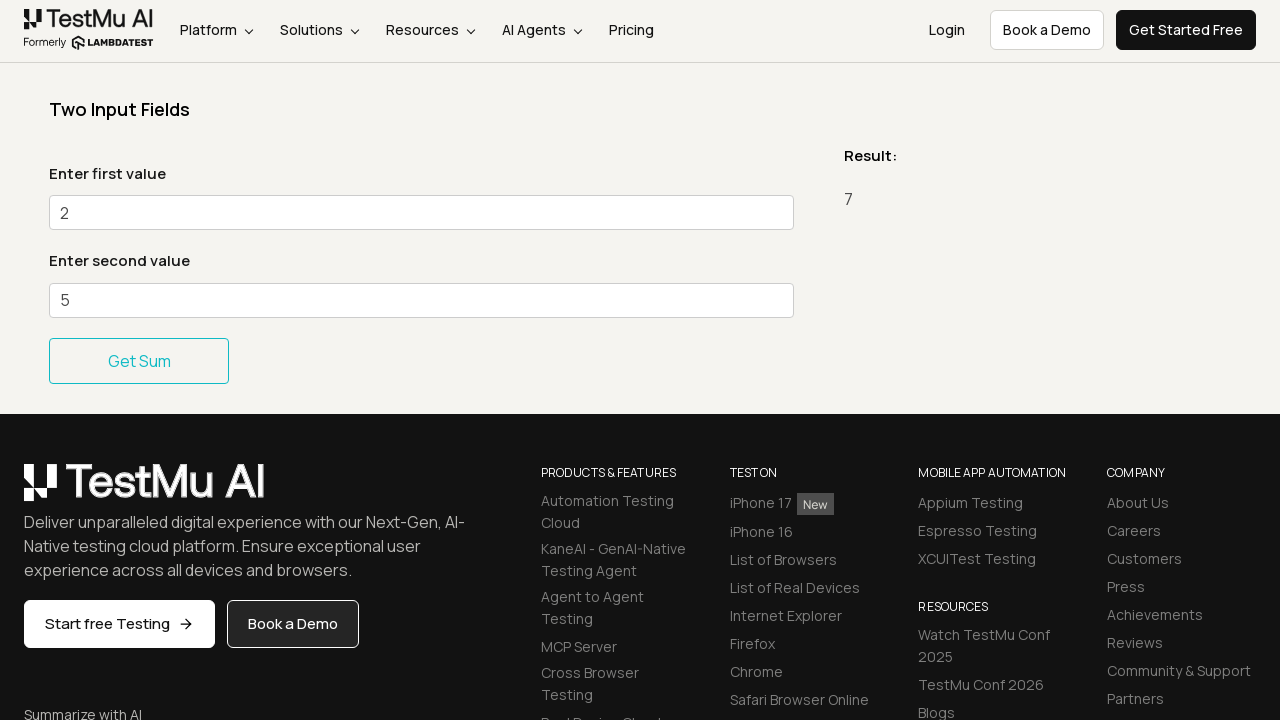

Result message element loaded
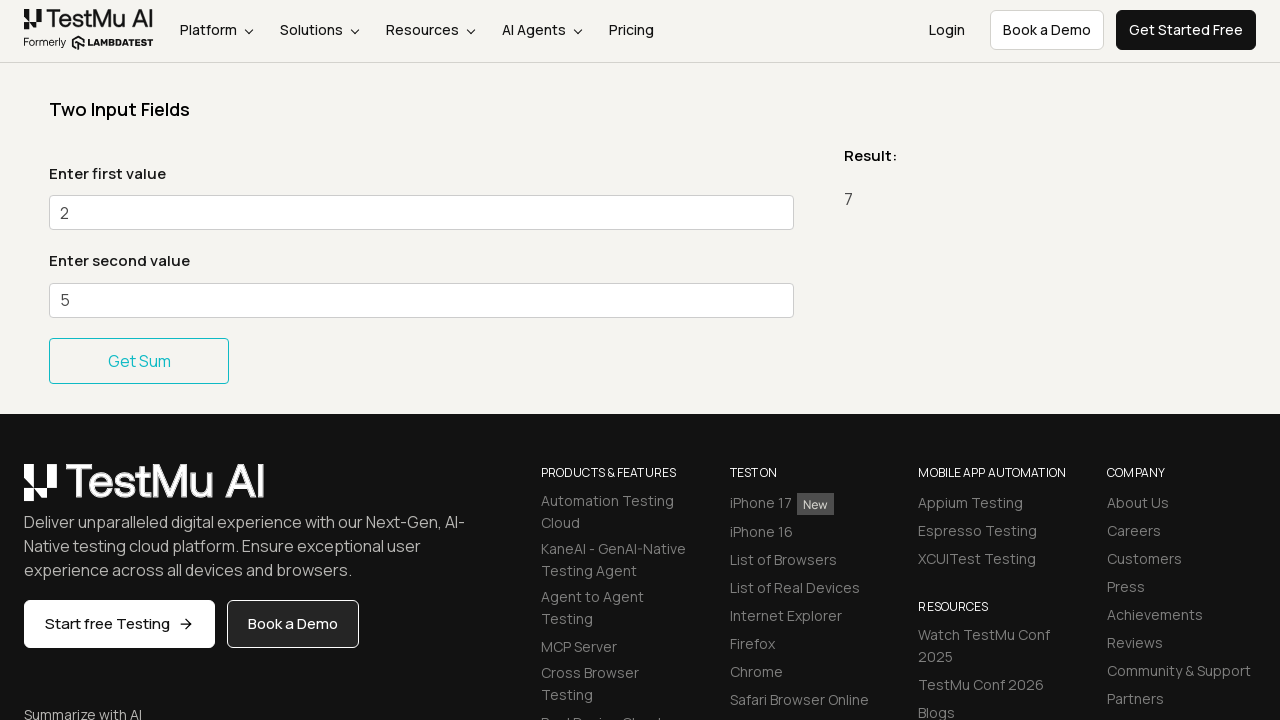

Retrieved result text: 7
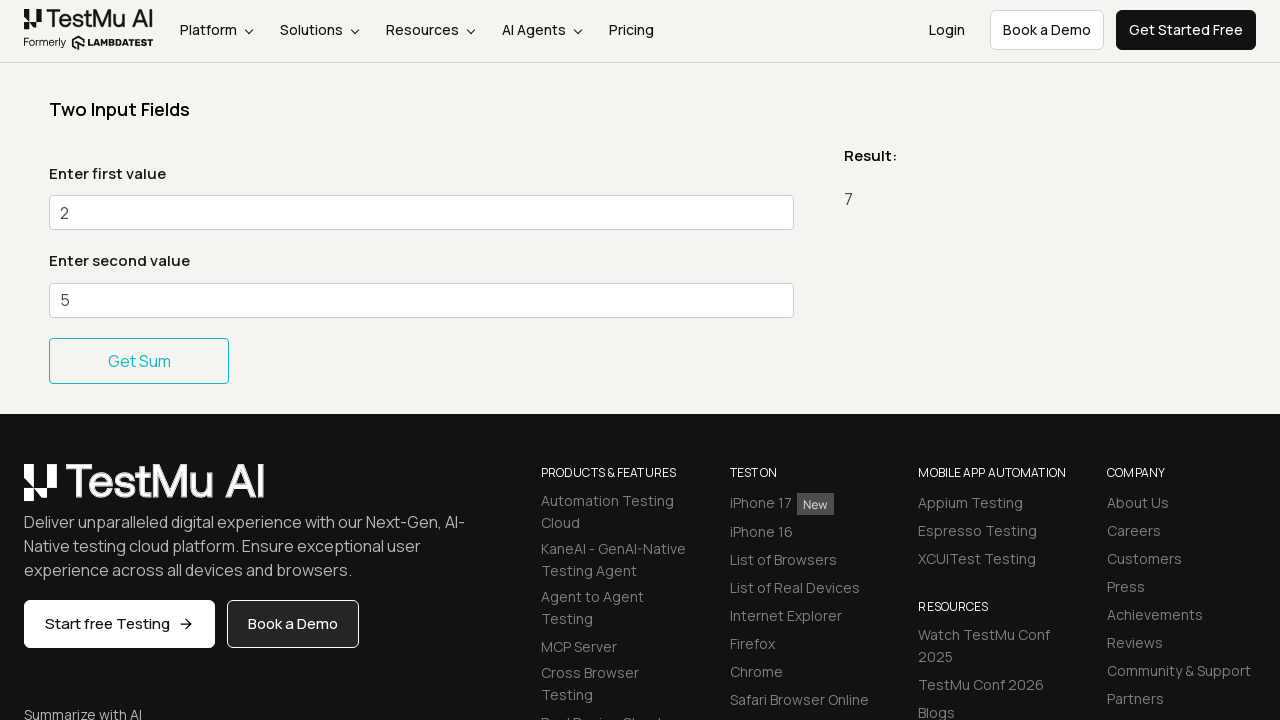

Printed result to console
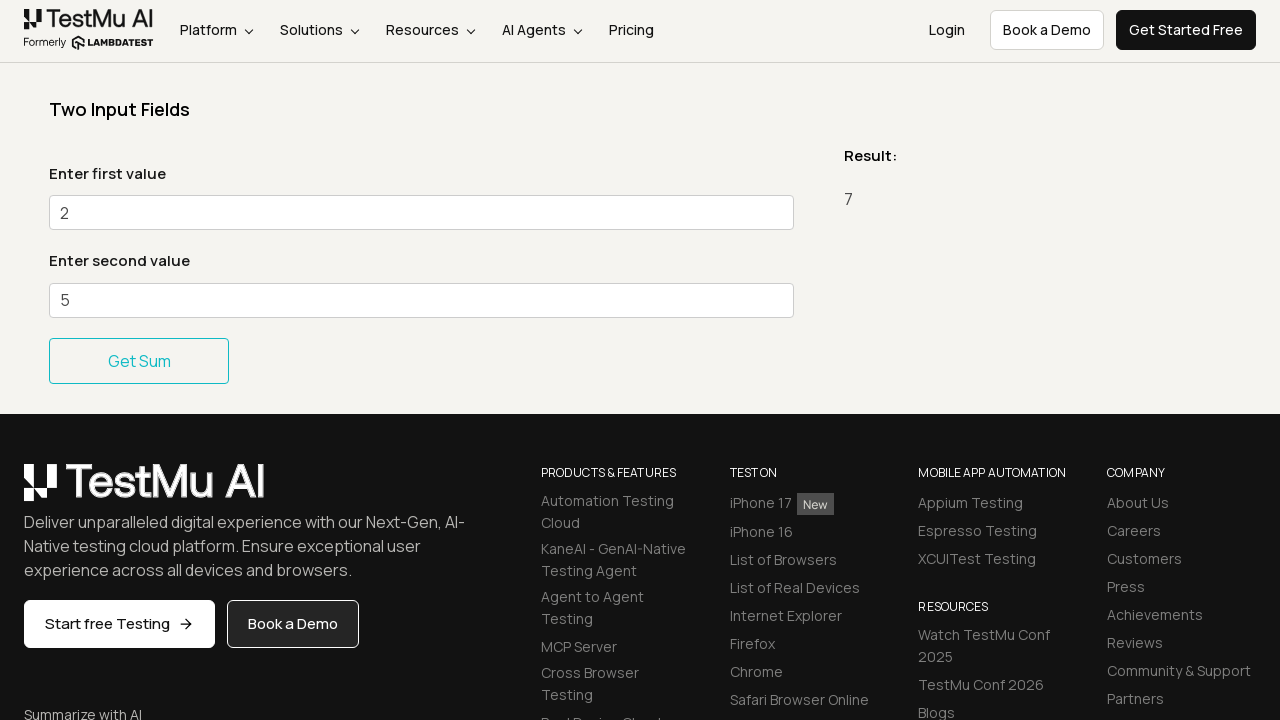

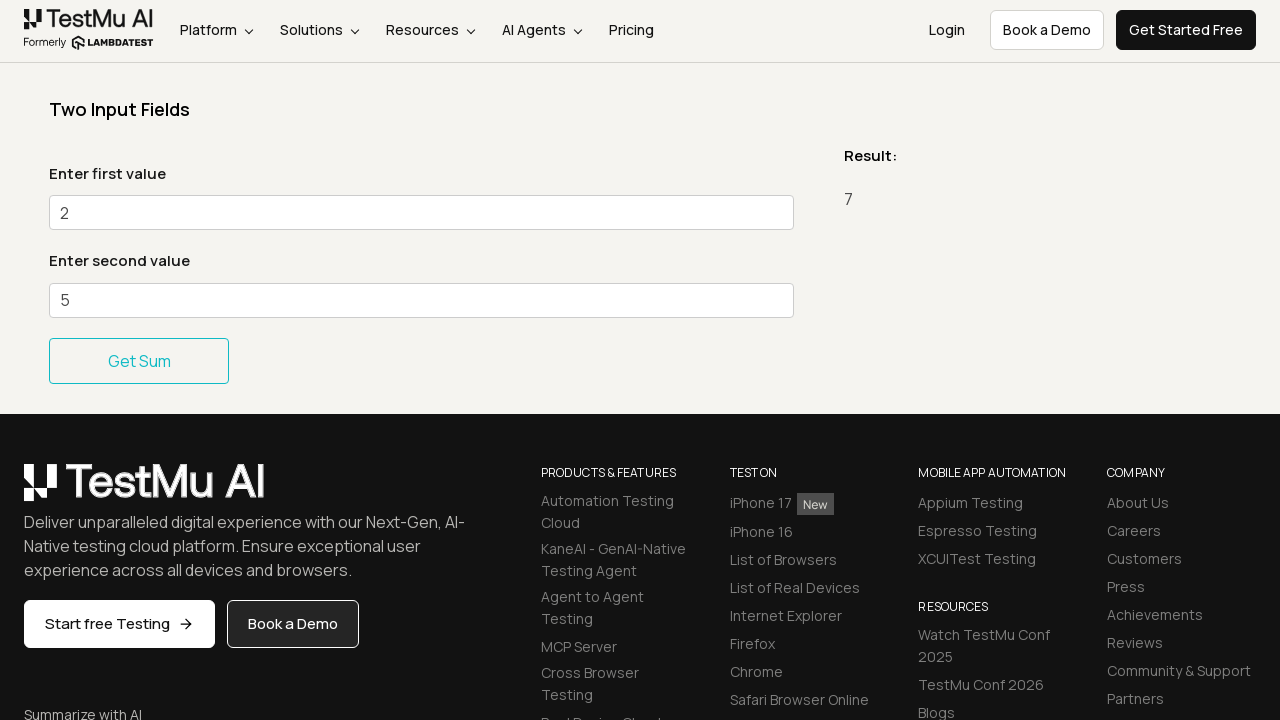